Tests dropdown menu functionality by clicking the dropdown button, selecting menu items, verifying navigation to the correct URLs, and navigating back. Tests the first three dropdown links (autocomplete, buttons, checkbox pages).

Starting URL: https://formy-project.herokuapp.com/dropdown

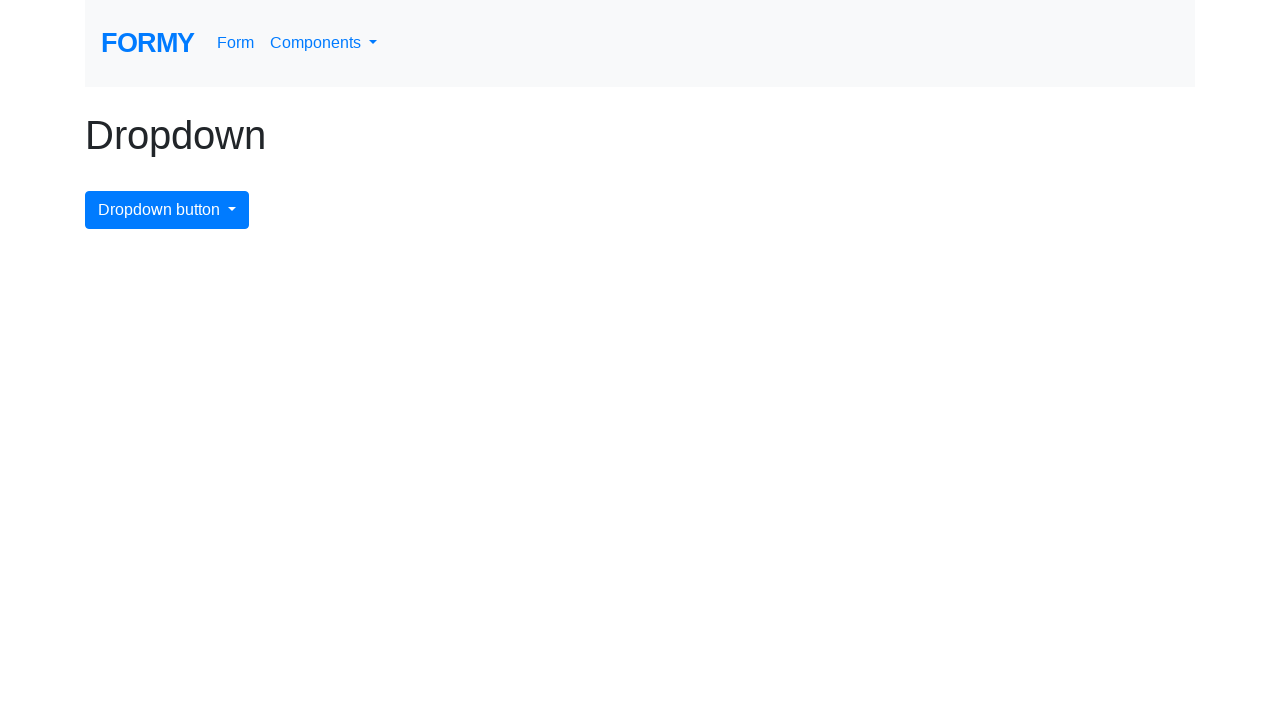

Clicked dropdown menu button at (167, 210) on #dropdownMenuButton
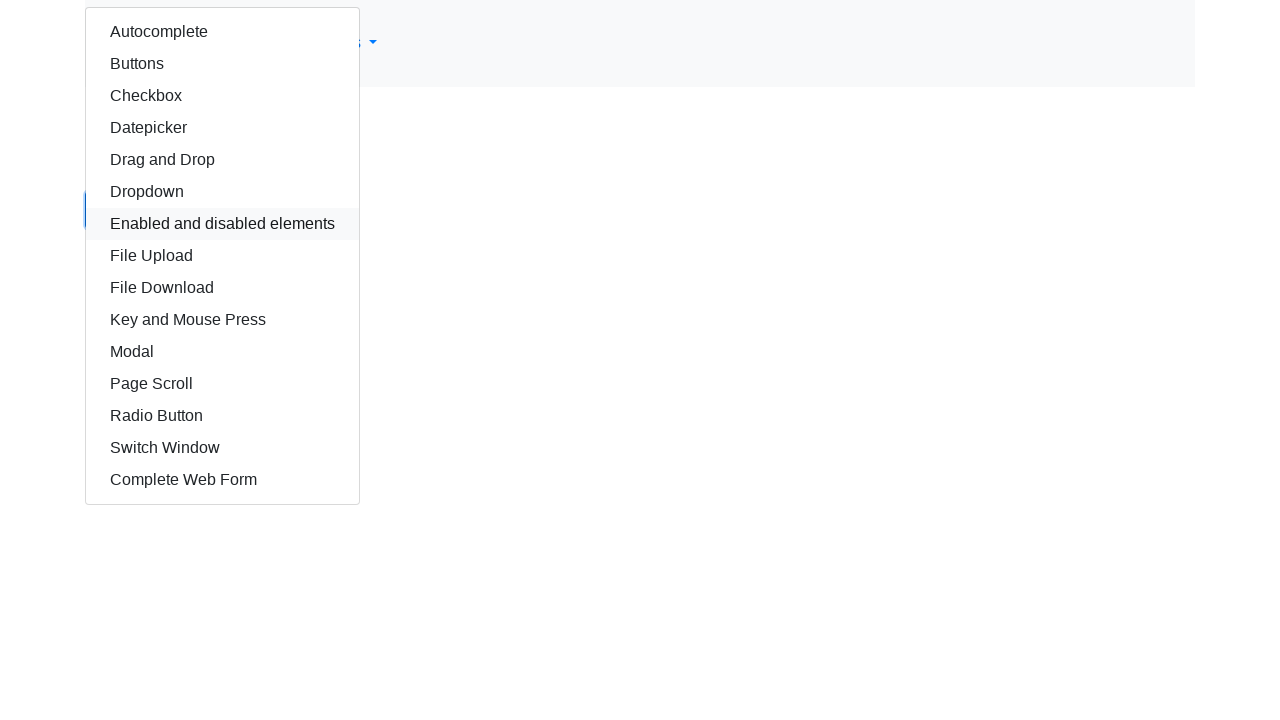

Clicked first dropdown link (autocomplete) at (222, 32) on xpath=//button[@id='dropdownMenuButton']/following-sibling::div/a[1]
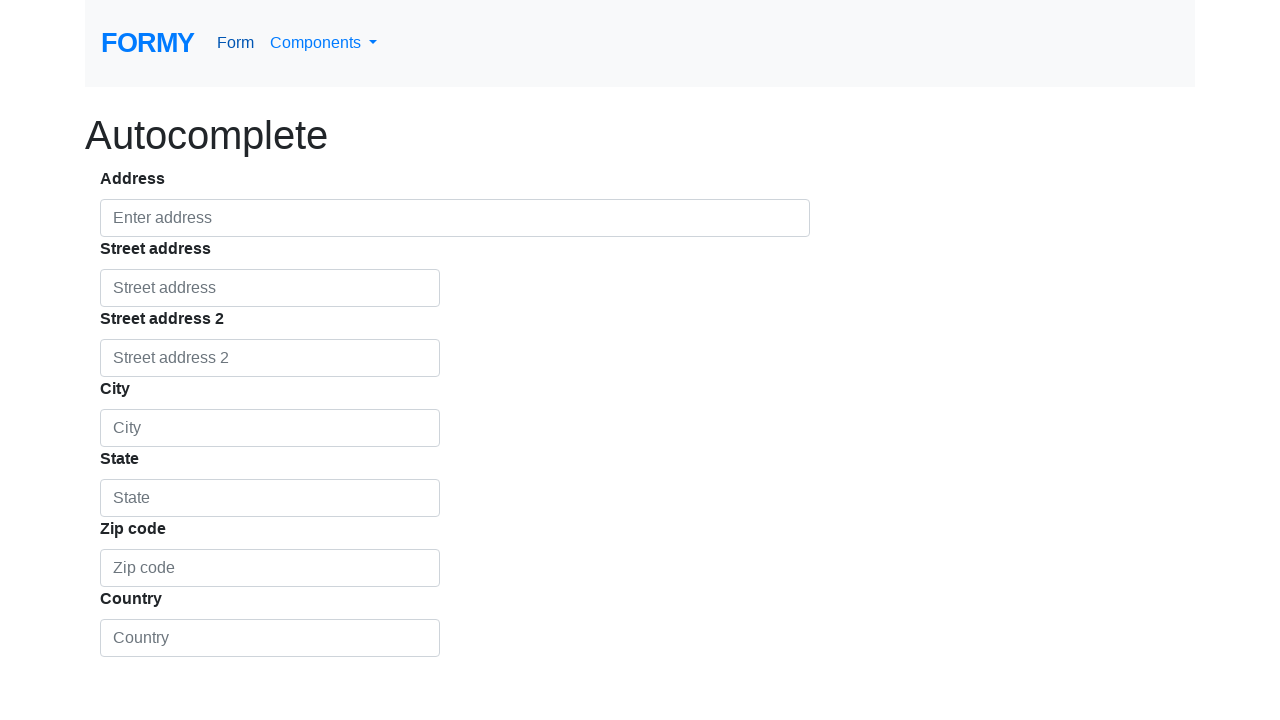

Navigated to autocomplete page
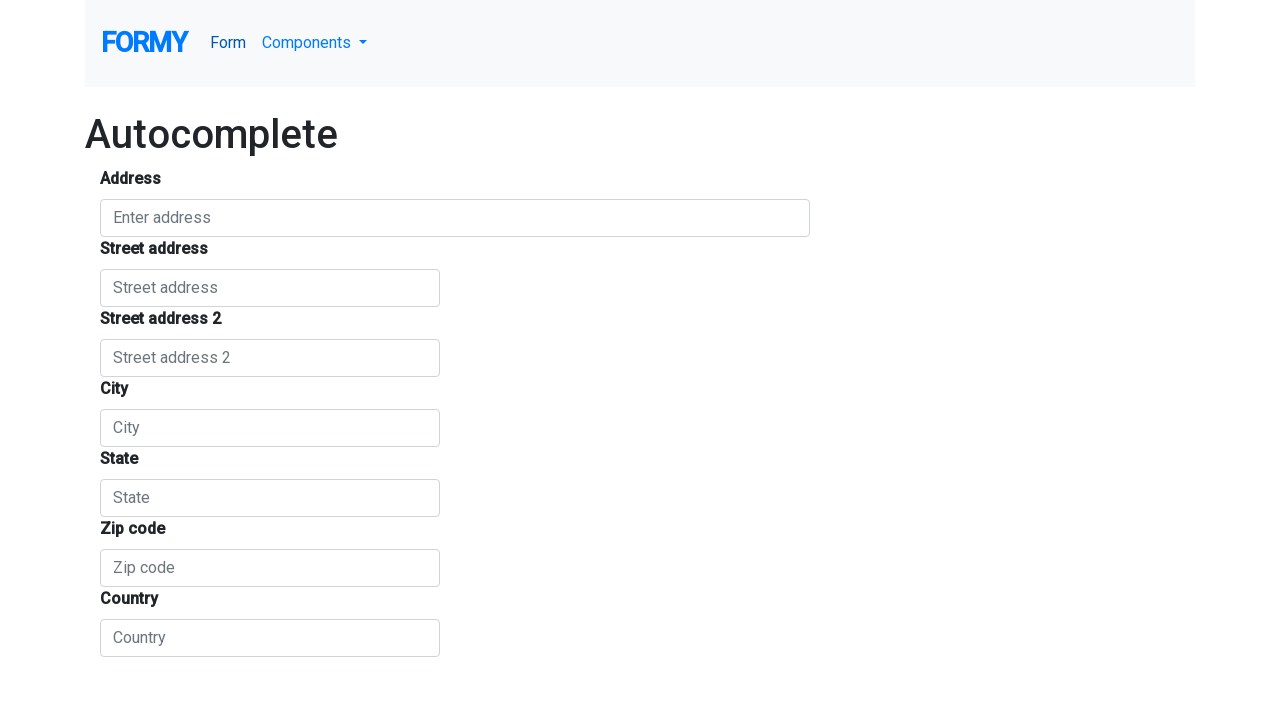

Navigated back to dropdown page
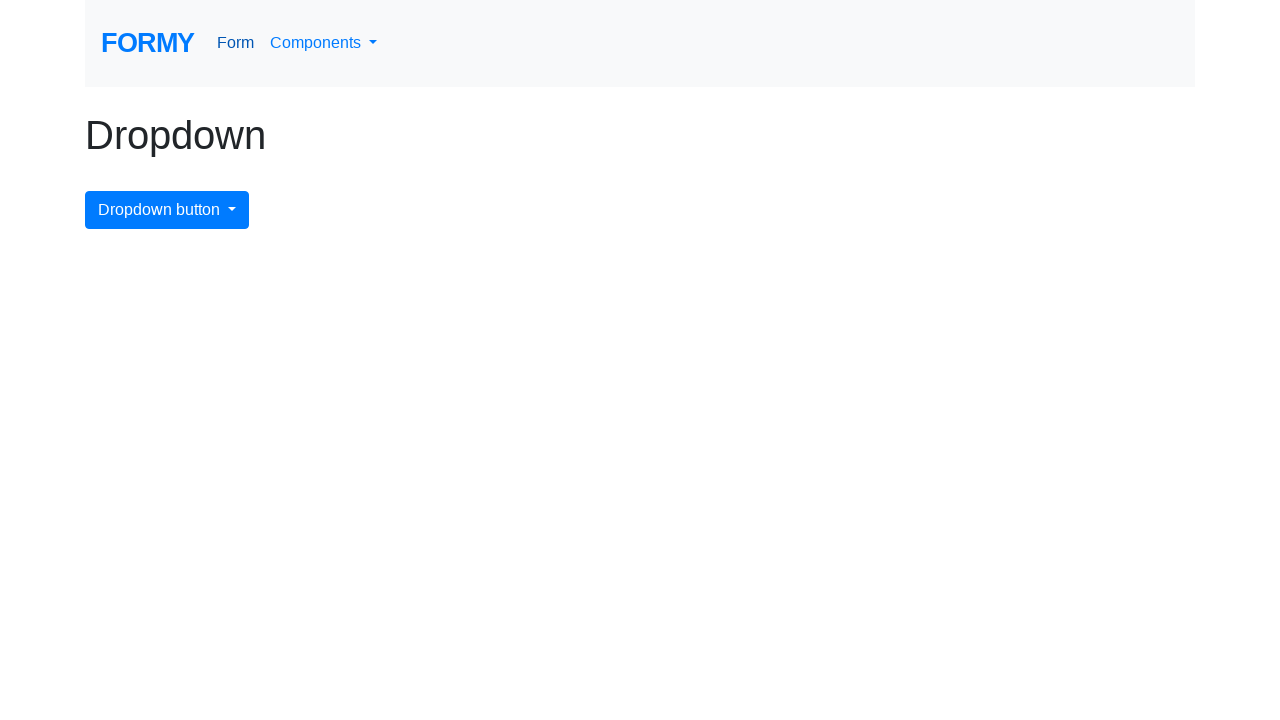

Clicked dropdown menu button again at (167, 210) on #dropdownMenuButton
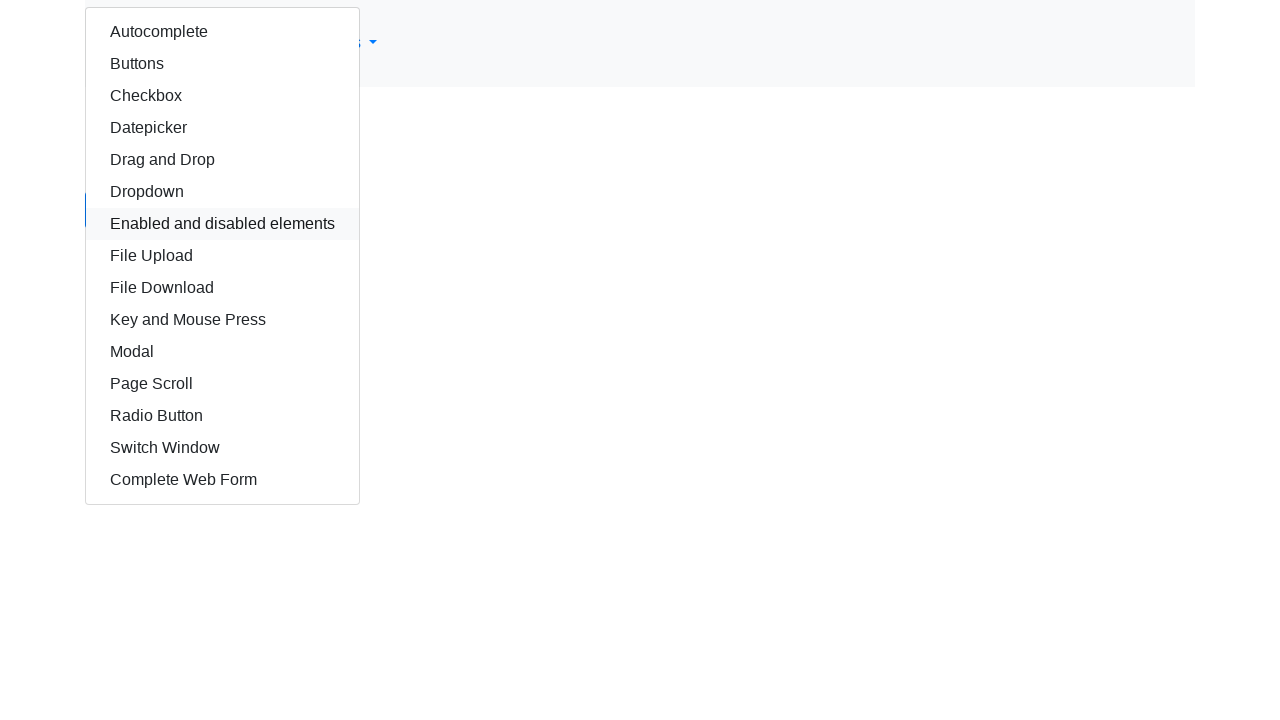

Clicked second dropdown link (buttons) at (222, 64) on xpath=//button[@id='dropdownMenuButton']/following-sibling::div/a[2]
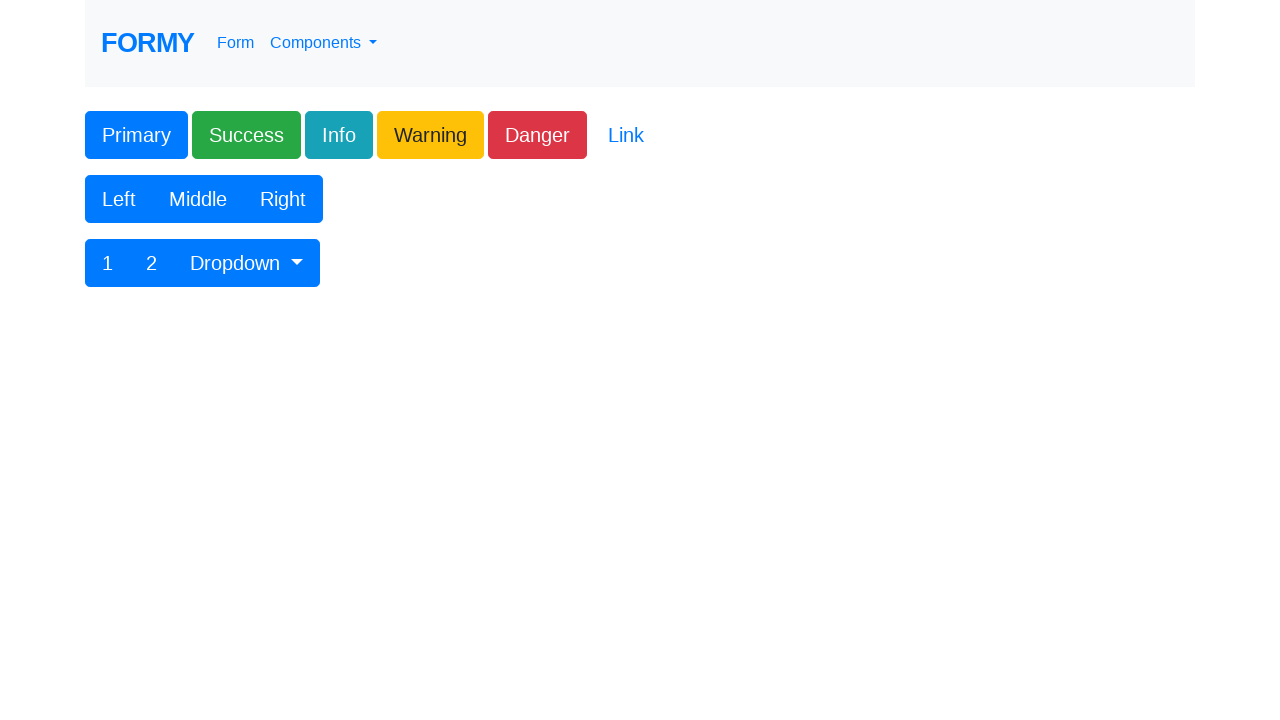

Navigated to buttons page
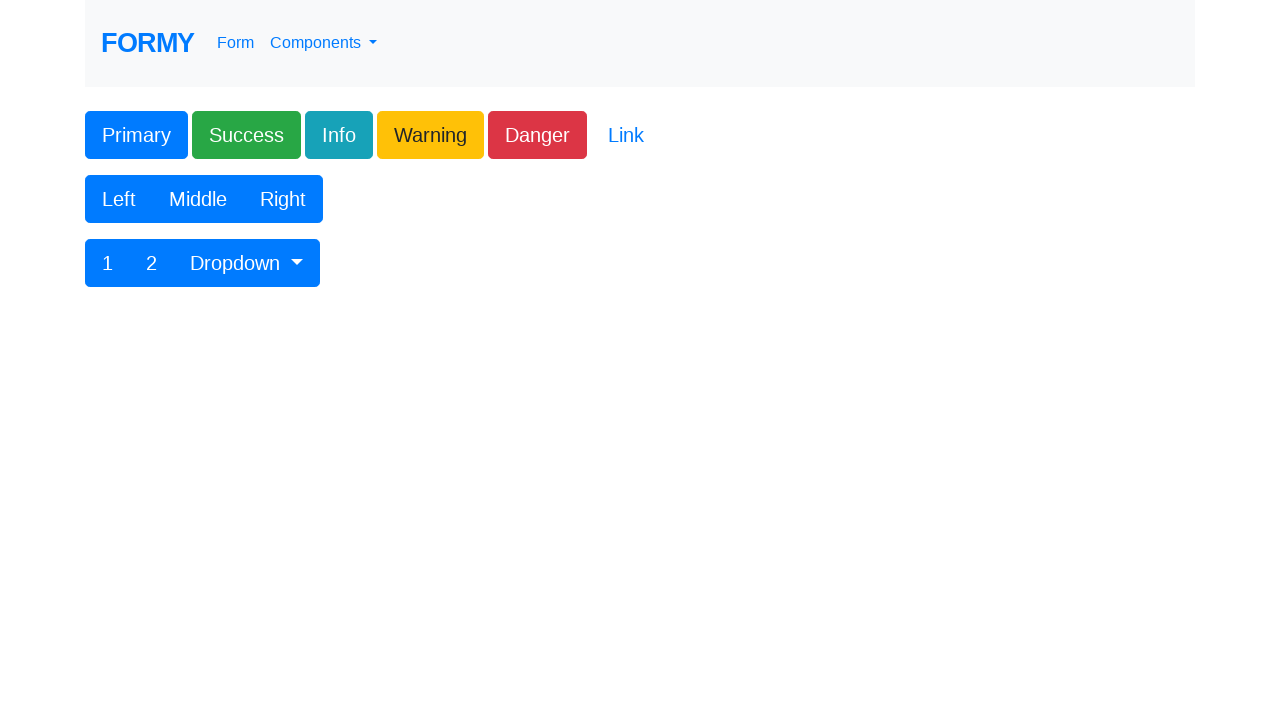

Navigated back to dropdown page
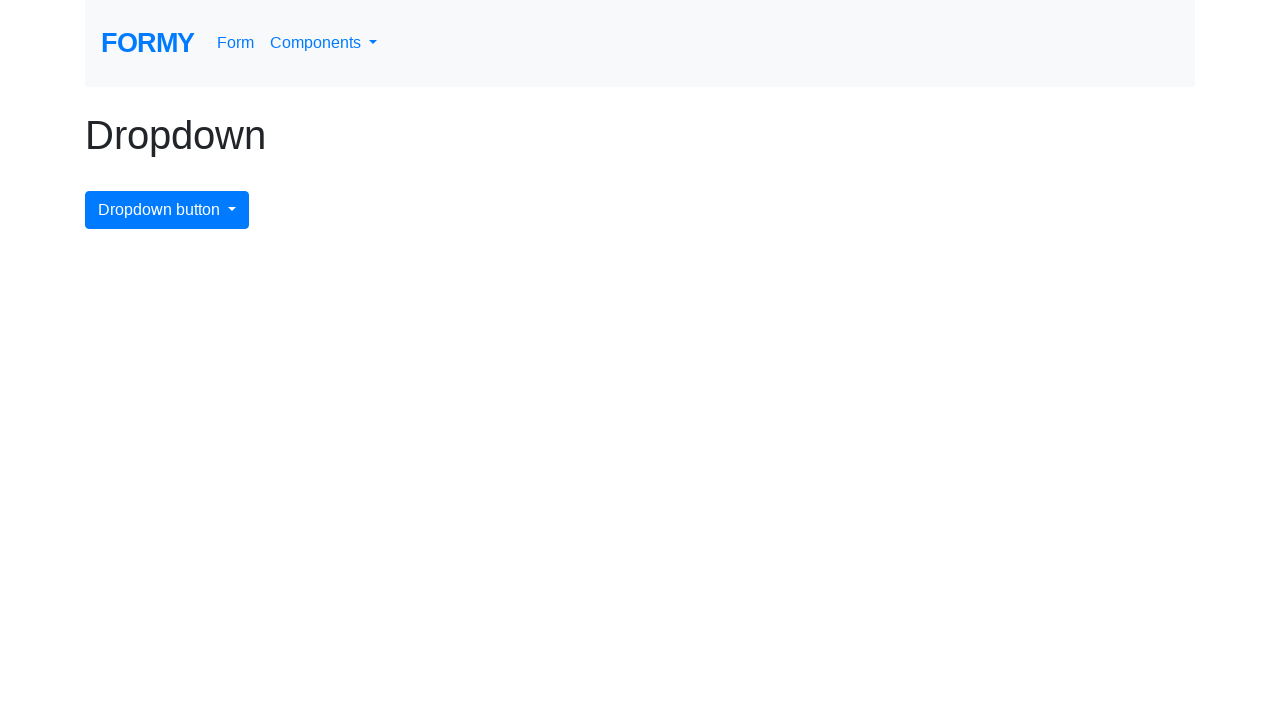

Clicked dropdown menu button again at (167, 210) on #dropdownMenuButton
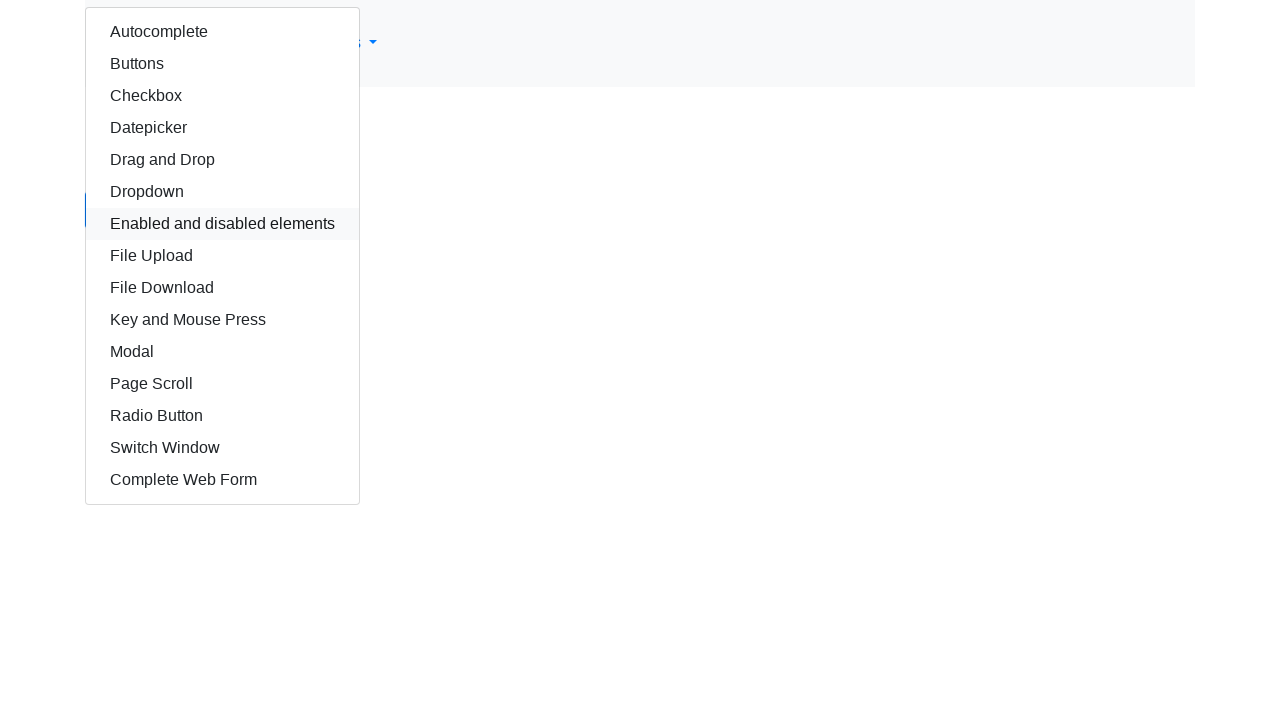

Clicked third dropdown link (checkbox) at (222, 96) on xpath=//button[@id='dropdownMenuButton']/following-sibling::div/a[3]
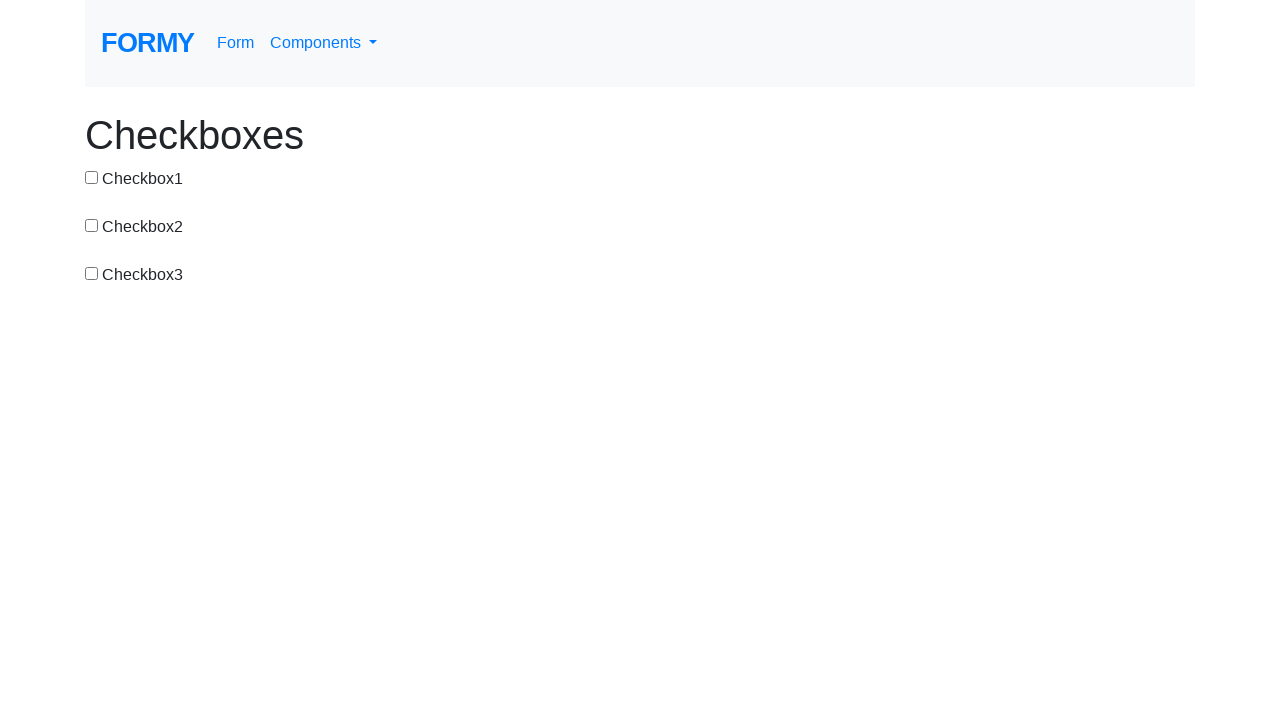

Navigated to checkbox page
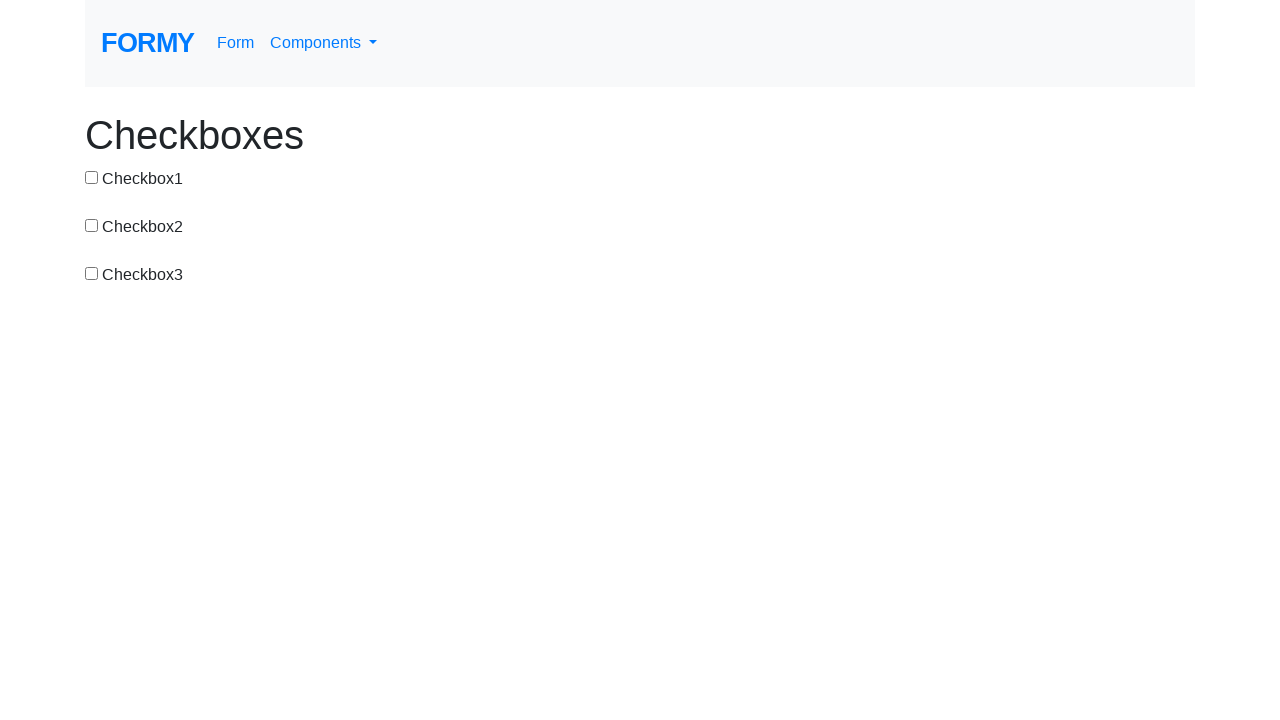

Navigated back to dropdown page
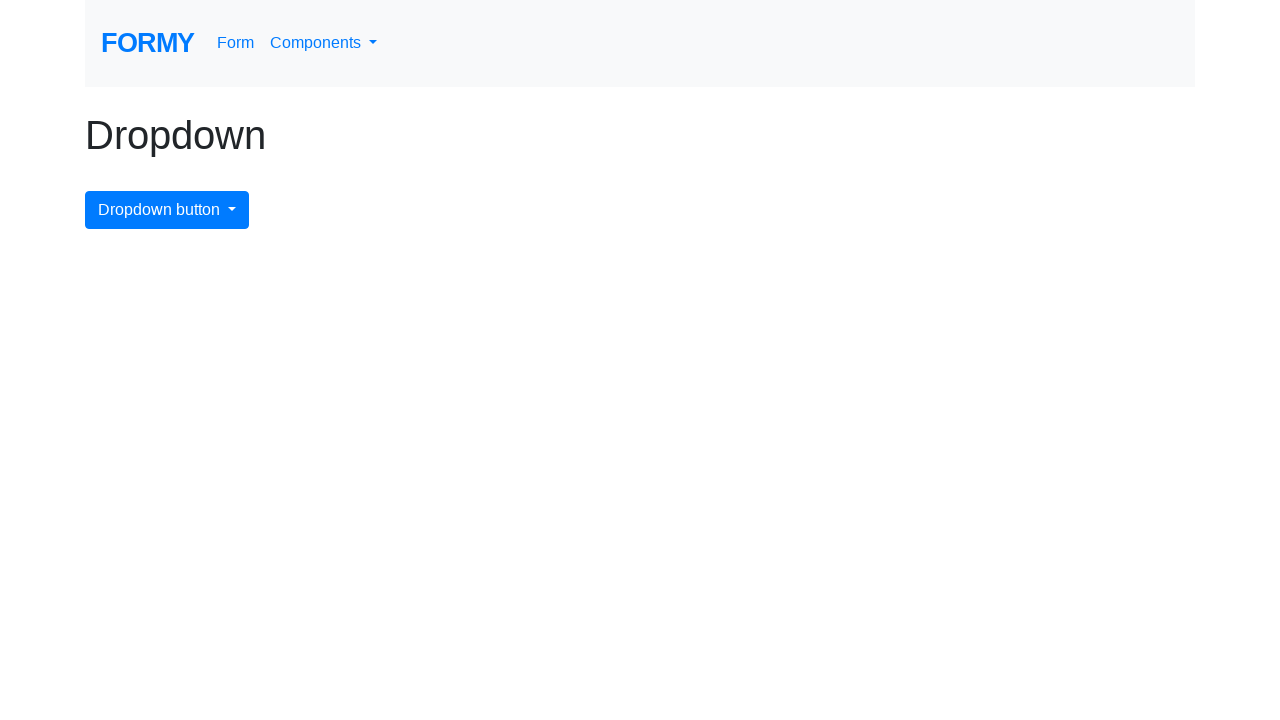

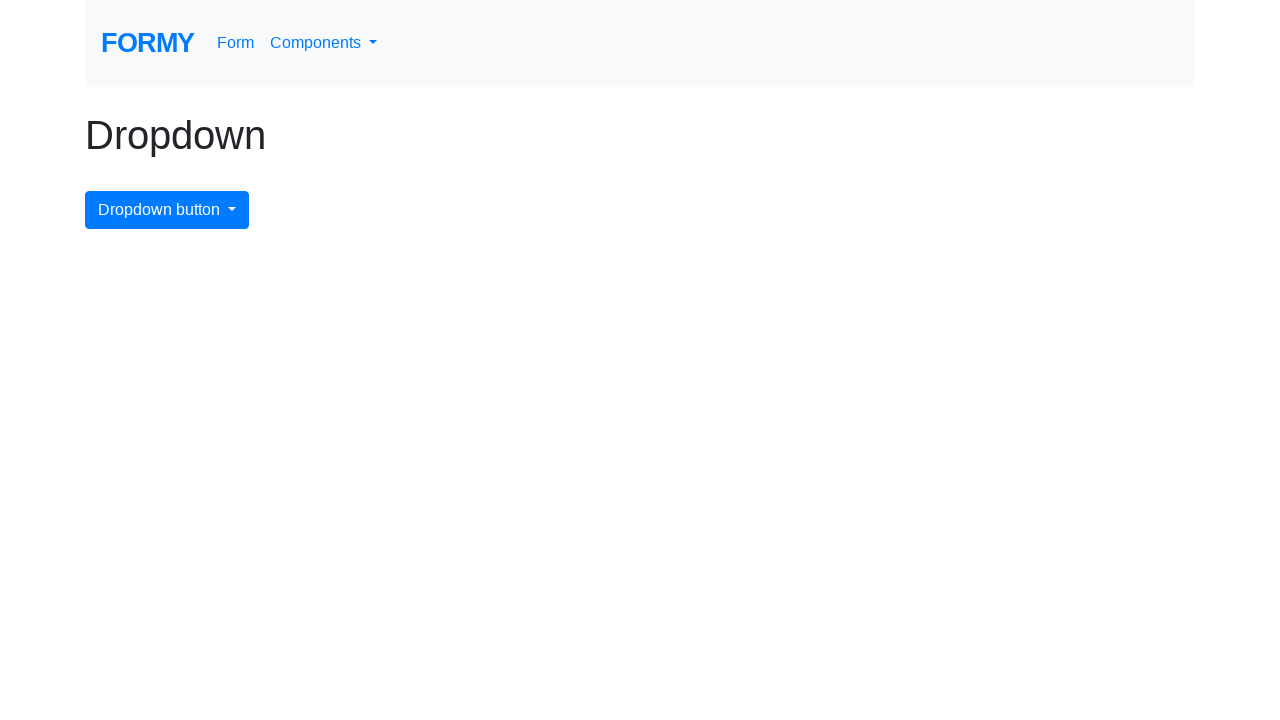